Tests closing a modal advertisement popup on a demo page by clicking the close button in the modal footer

Starting URL: http://the-internet.herokuapp.com/entry_ad

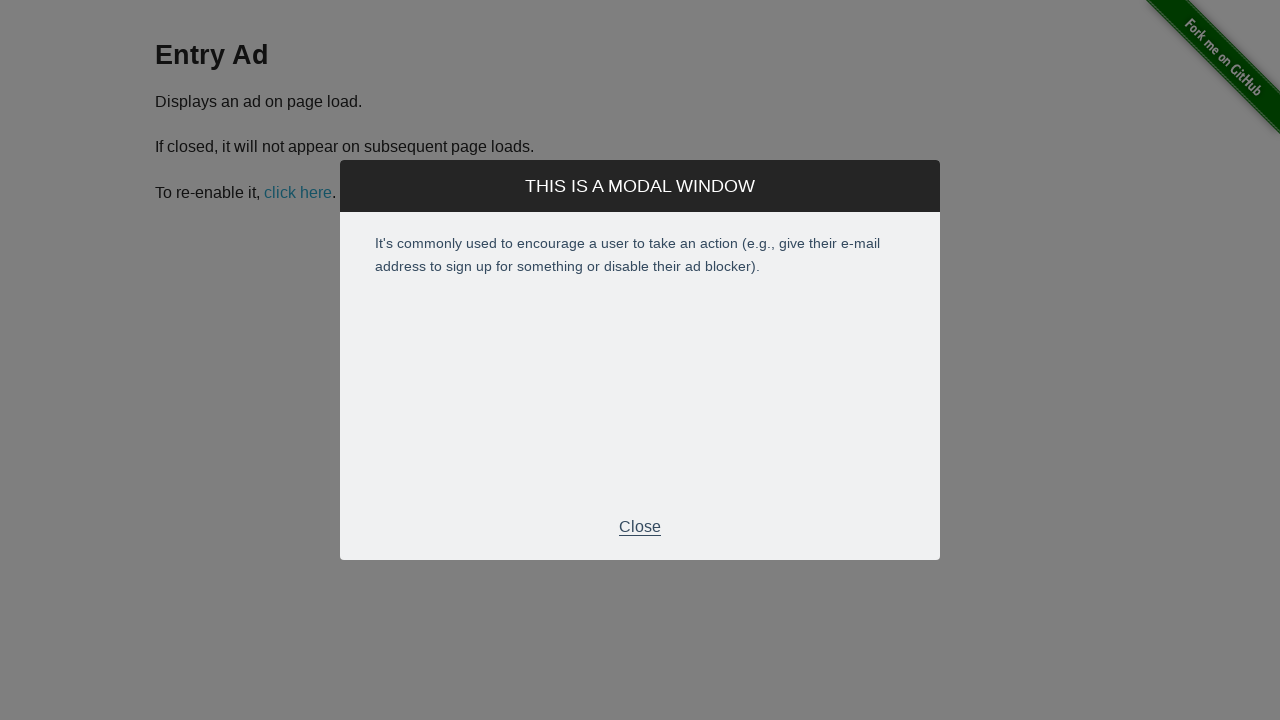

Waited for entry ad modal footer to appear
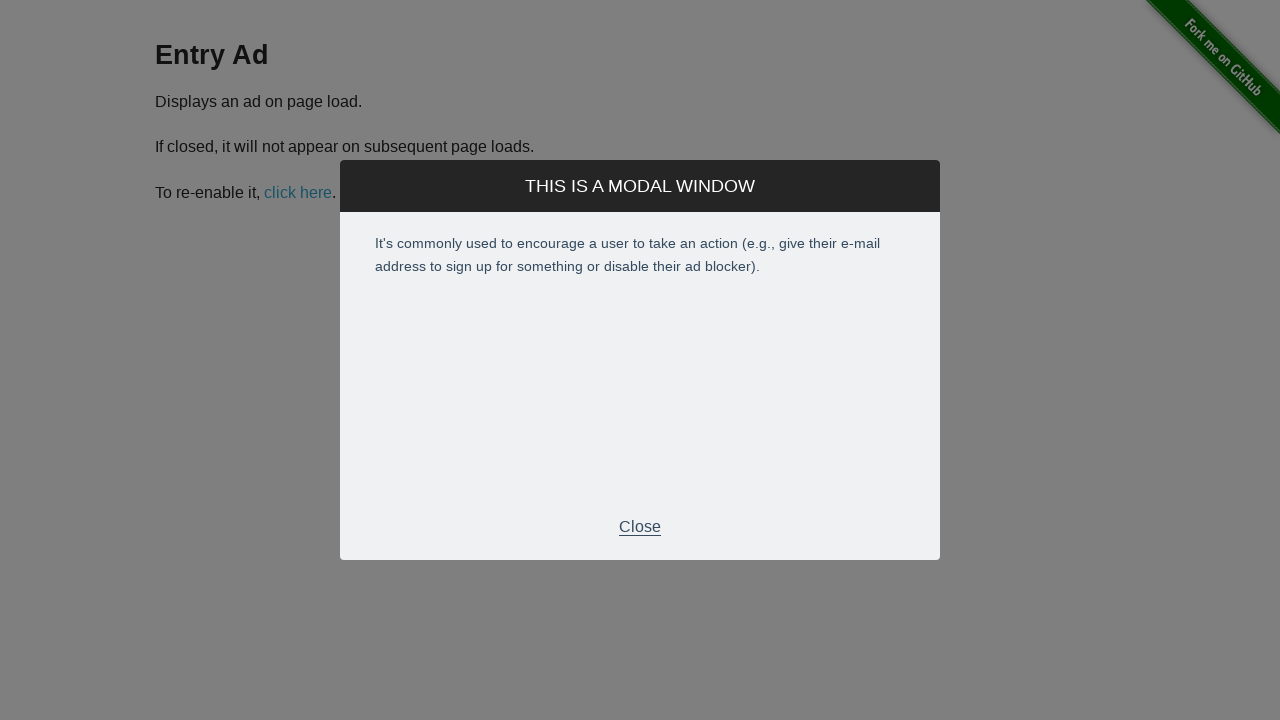

Clicked the close button in the modal footer at (640, 527) on div.modal-footer > p
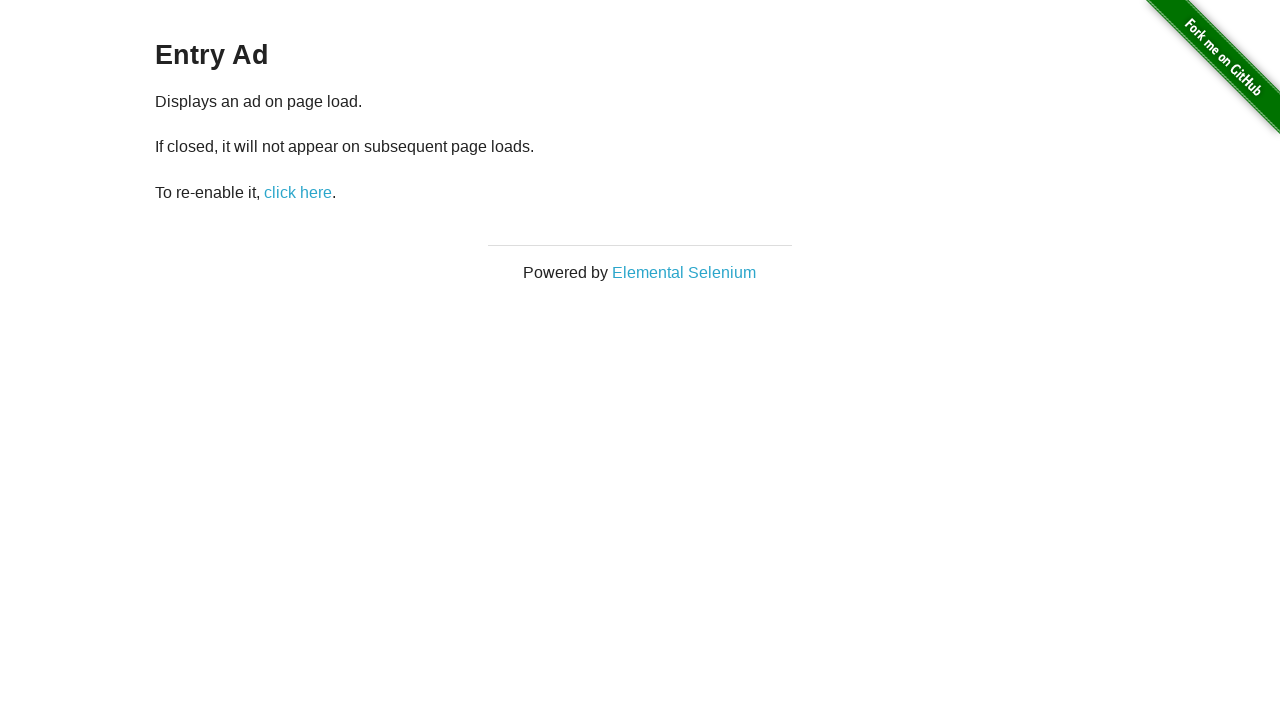

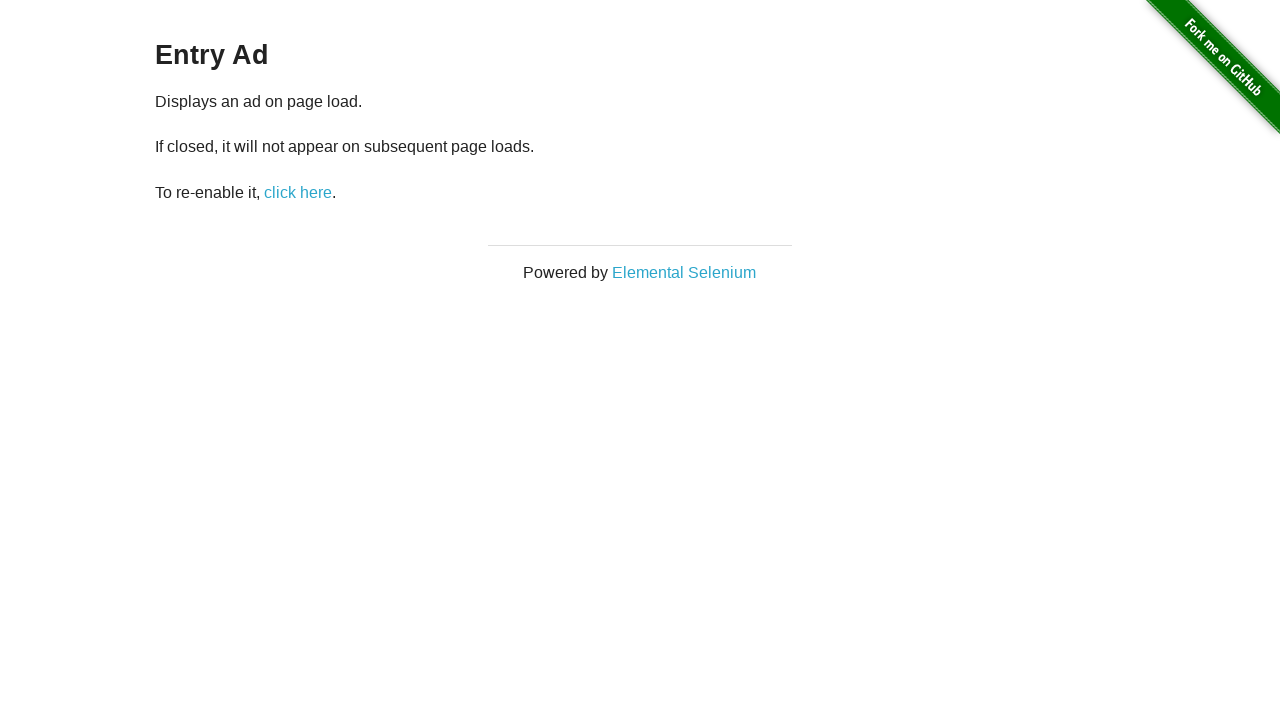